Simple test that navigates to Pizza Hut India website, maximizes the browser window, waits briefly, then minimizes the window.

Starting URL: https://www.pizzahut.co.in/

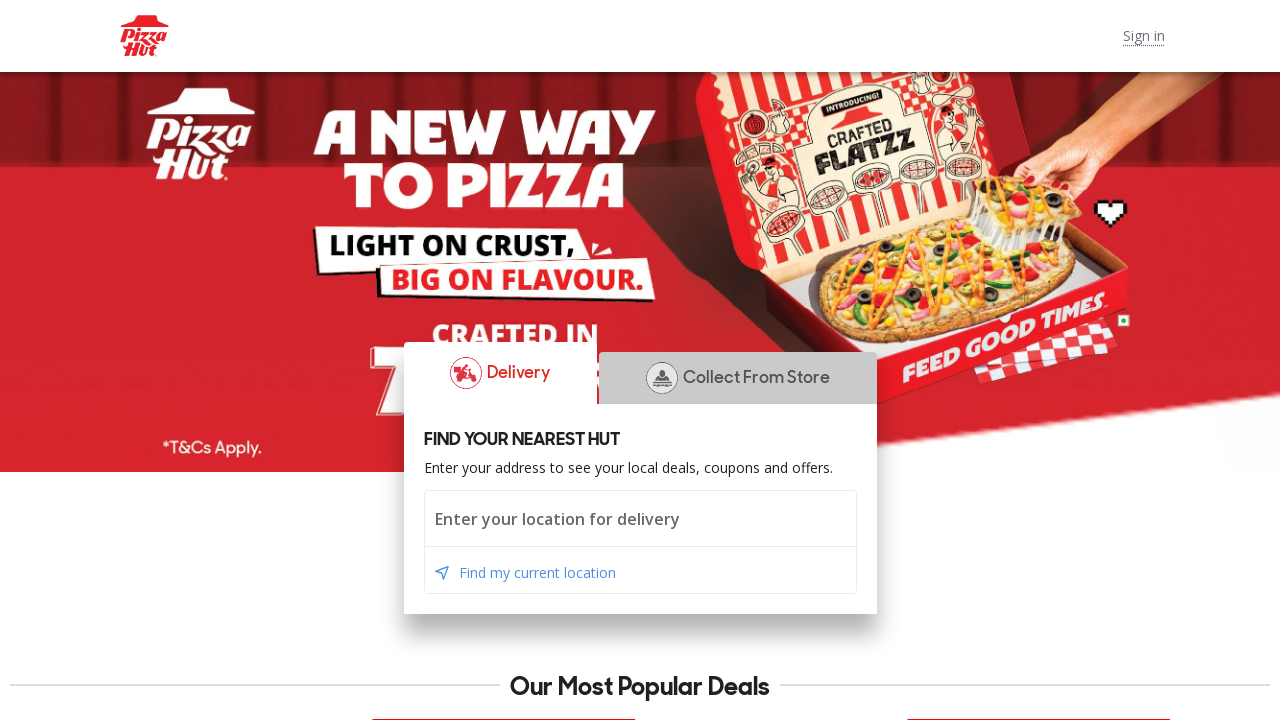

Maximized browser window to 1920x1080
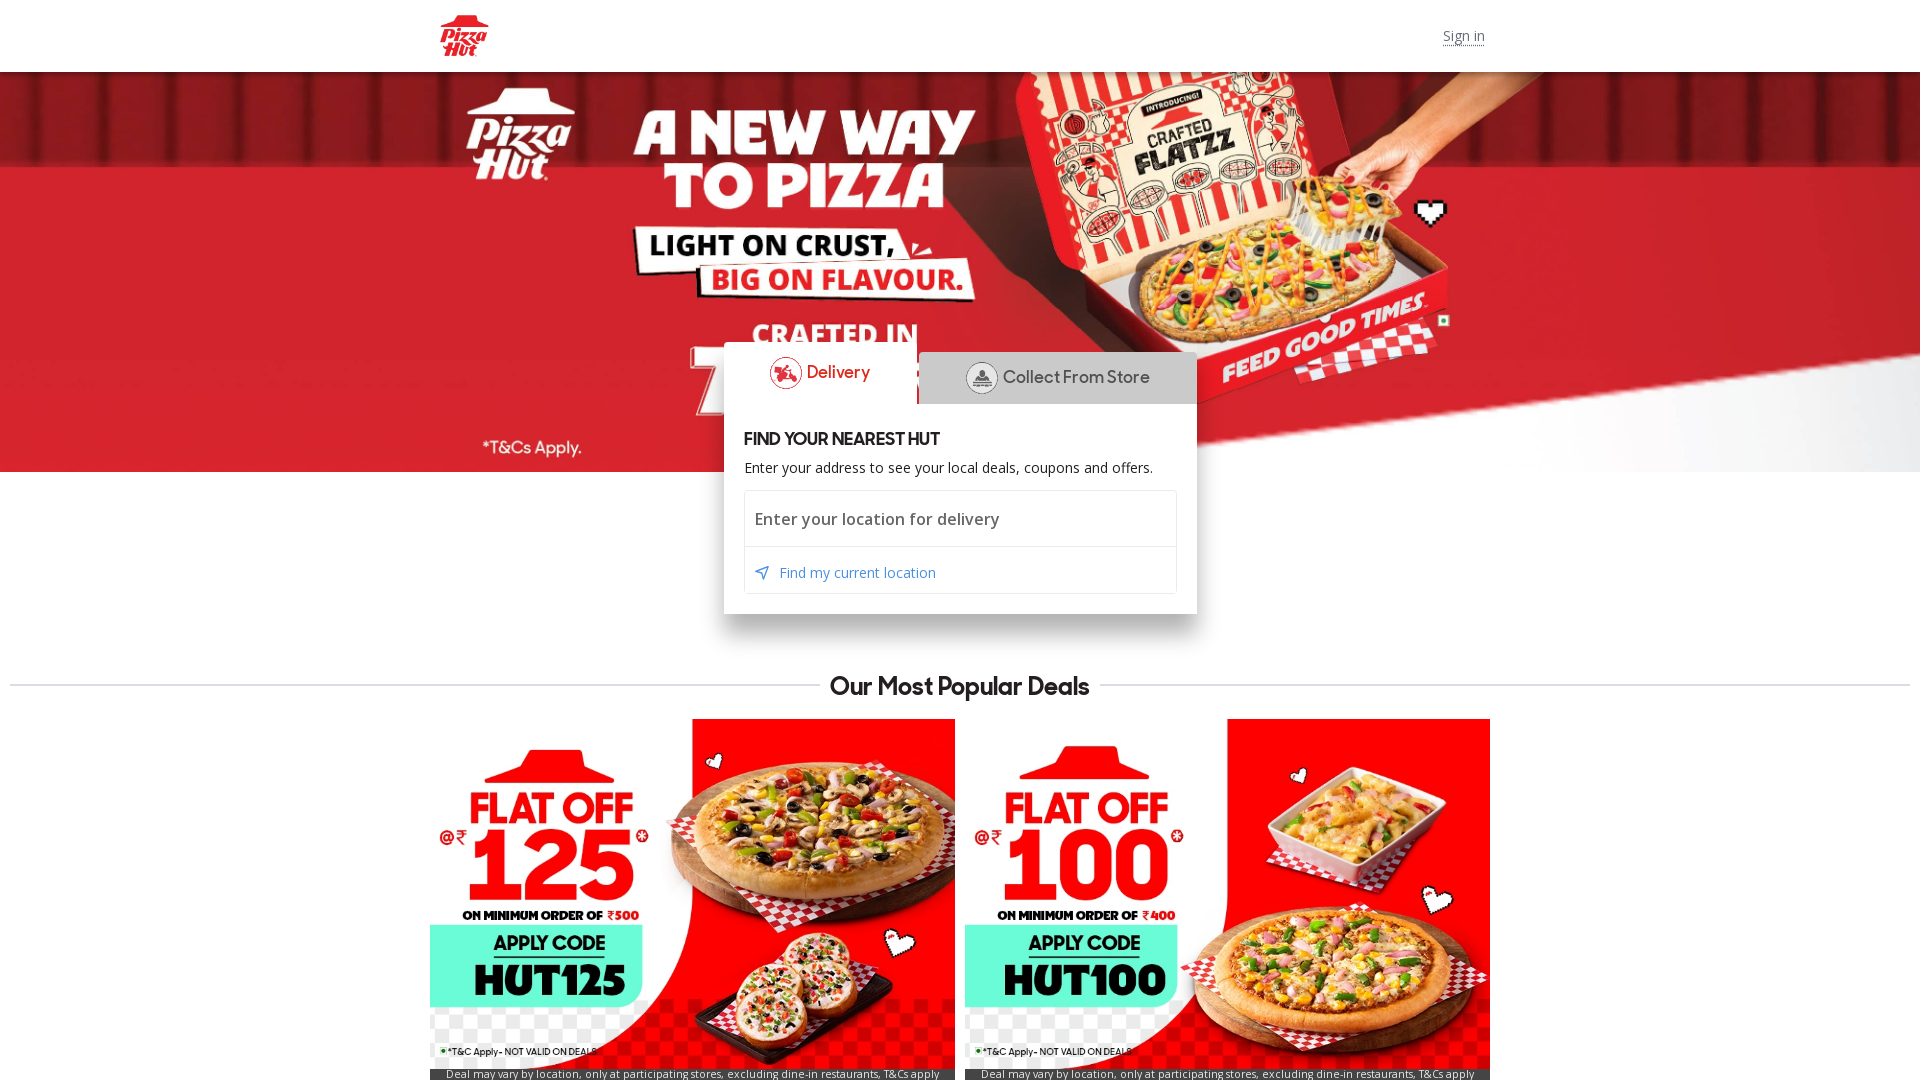

Waited for page to reach domcontentloaded state
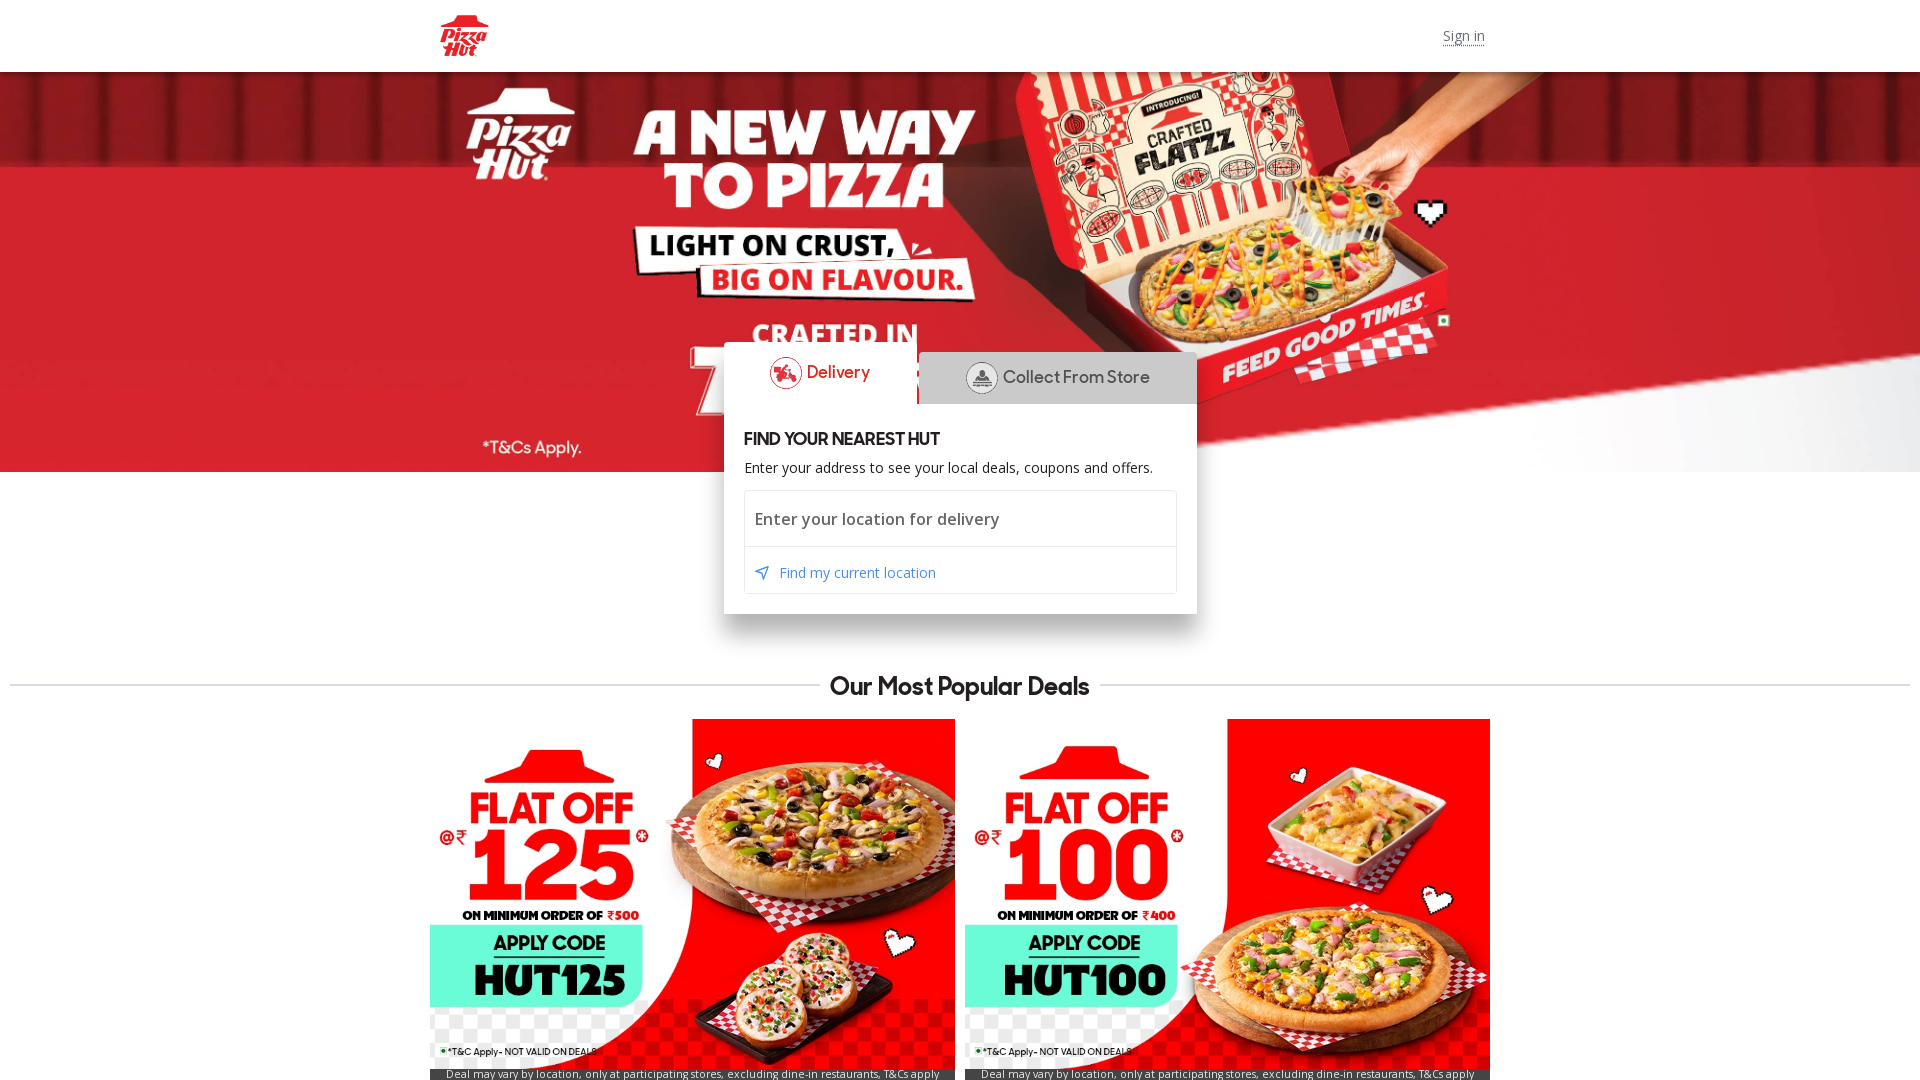

Waited 2 seconds for page to settle
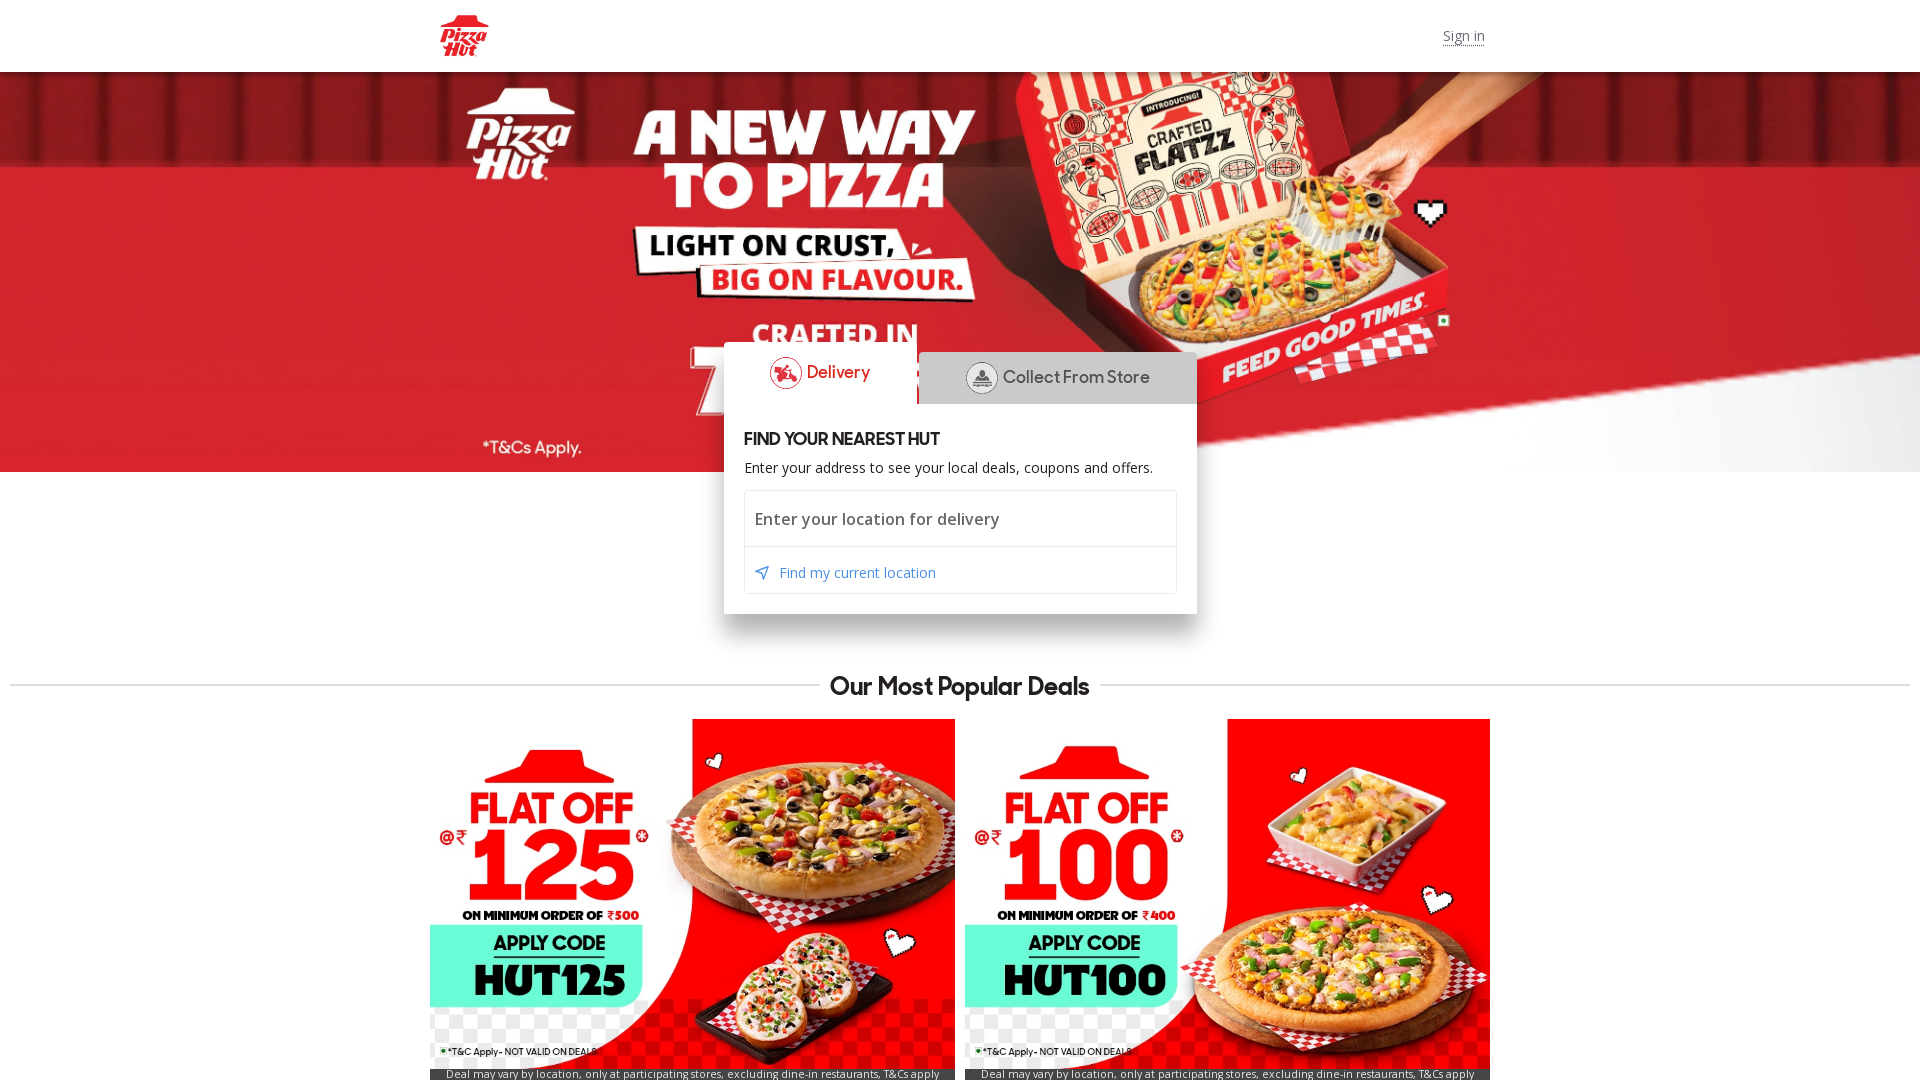

Minimized browser window to 800x600
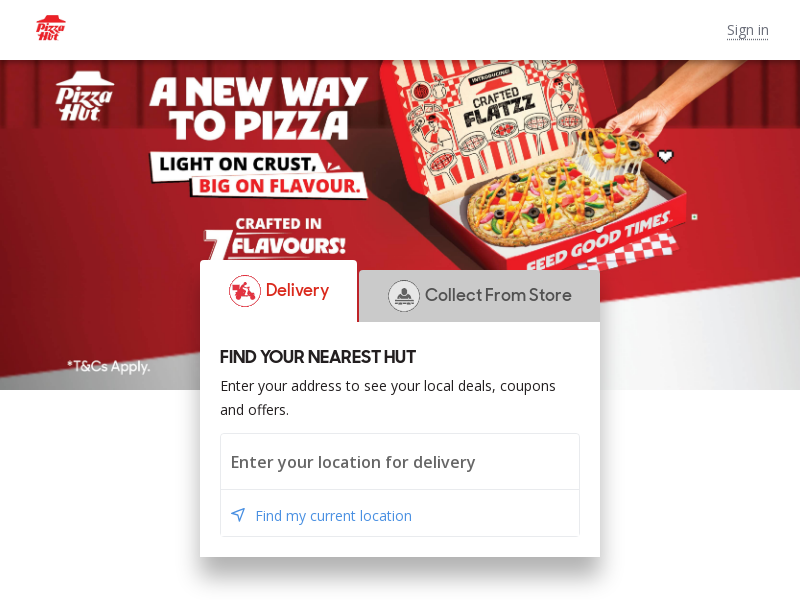

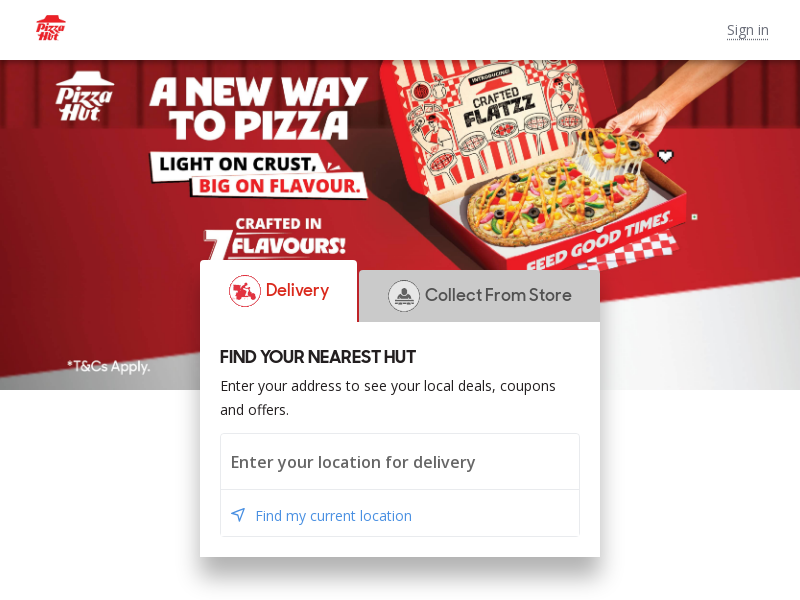